Tests scrolling to a specific element using JavaScript's scrollIntoView method

Starting URL: https://bonigarcia.dev/selenium-webdriver-java/infinite-scroll.html

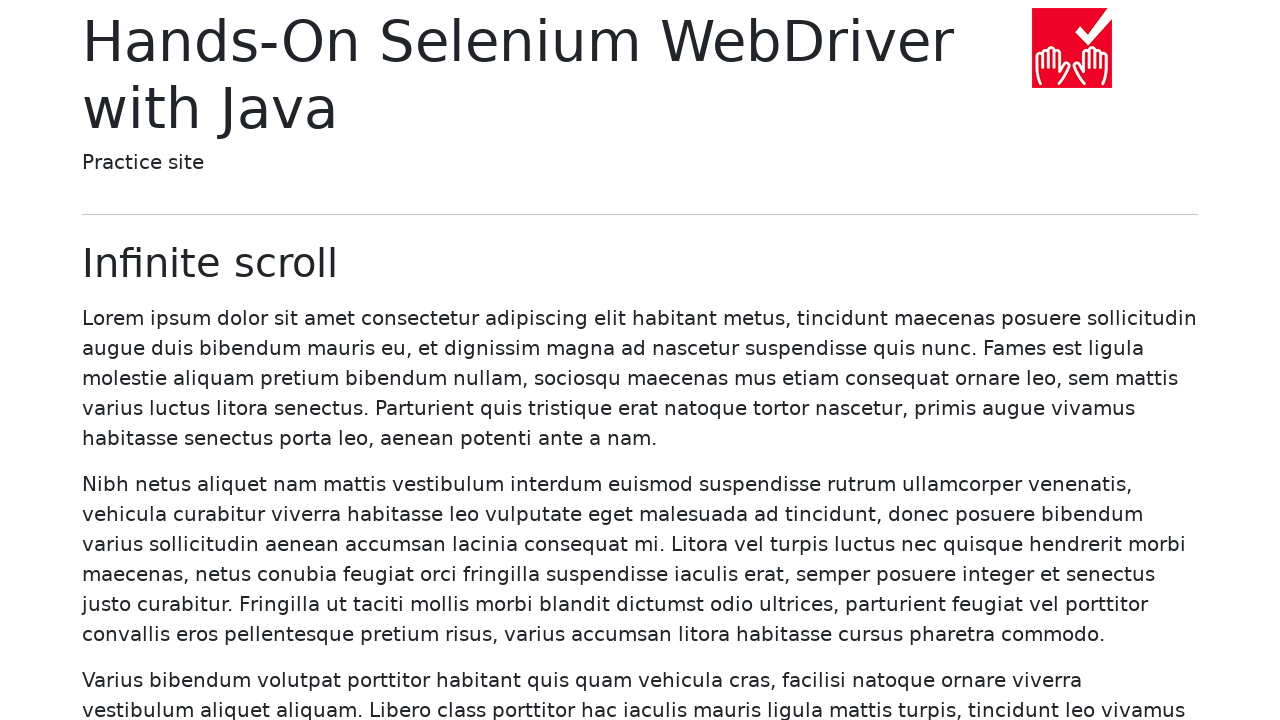

Located element containing 'Rutrum conubia' text
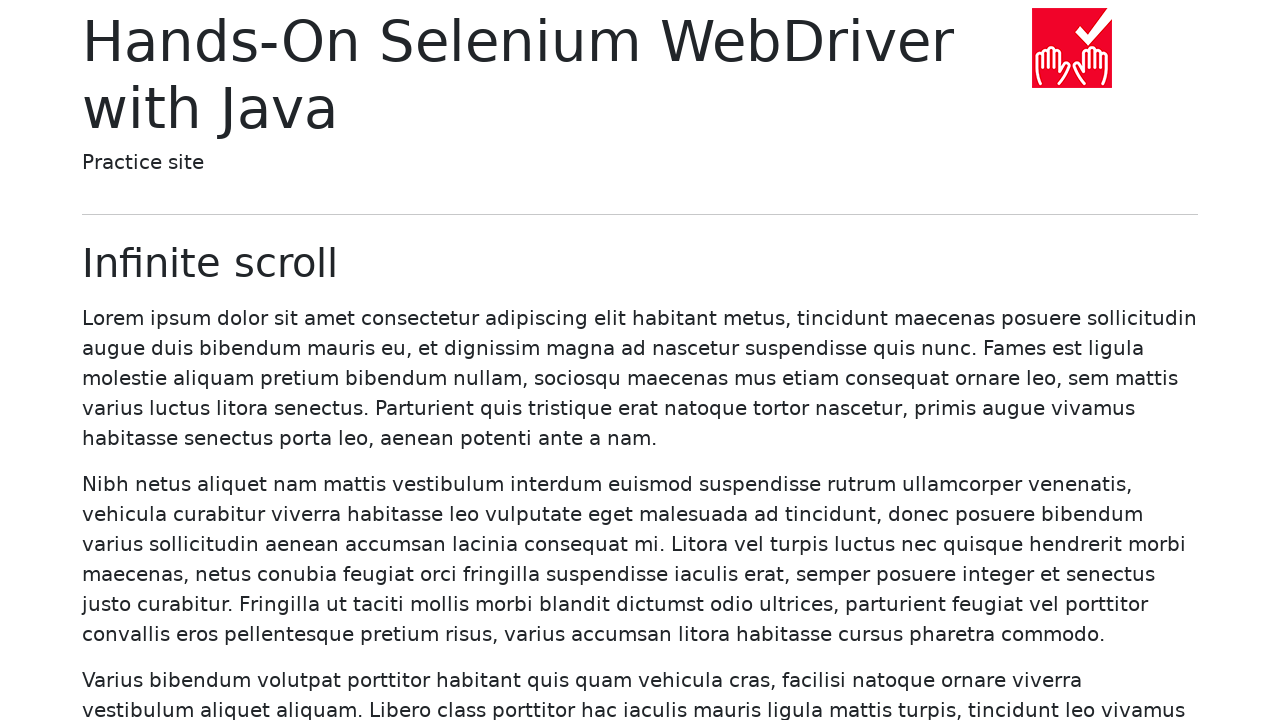

Scrolled element containing 'Rutrum conubia' into view
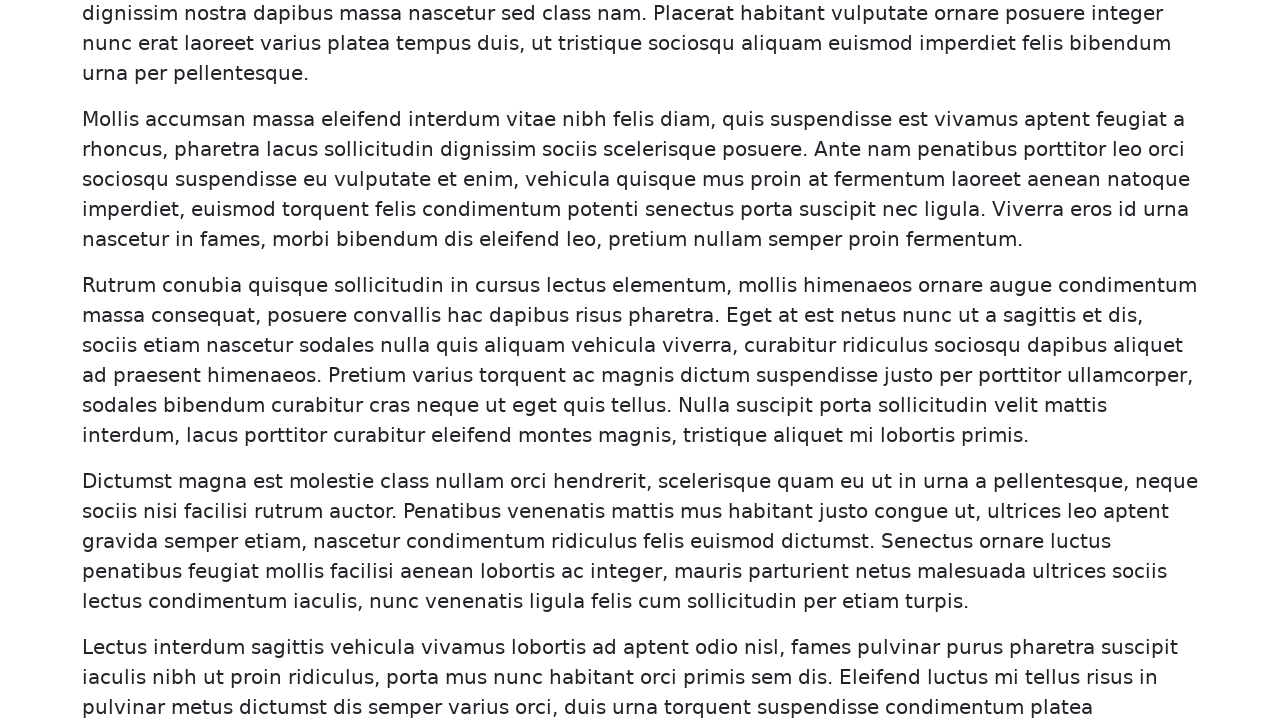

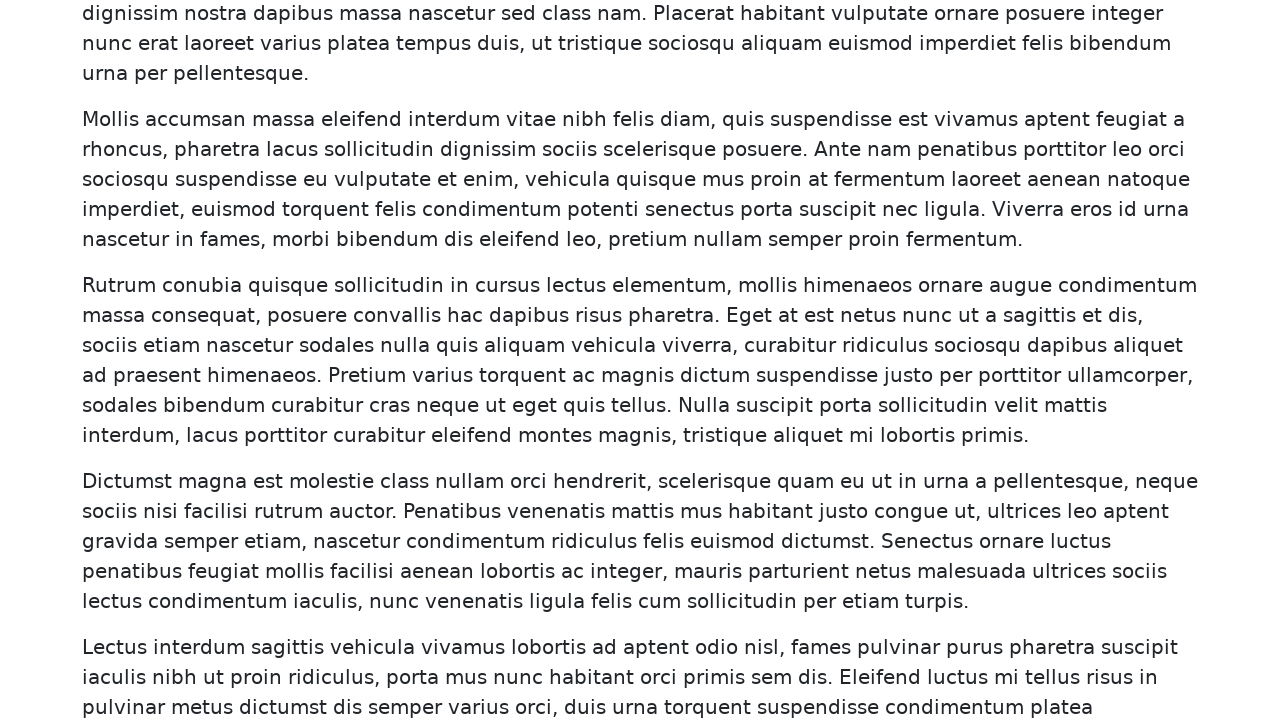